Tests that the todo counter displays the correct number of items as todos are added

Starting URL: https://demo.playwright.dev/todomvc

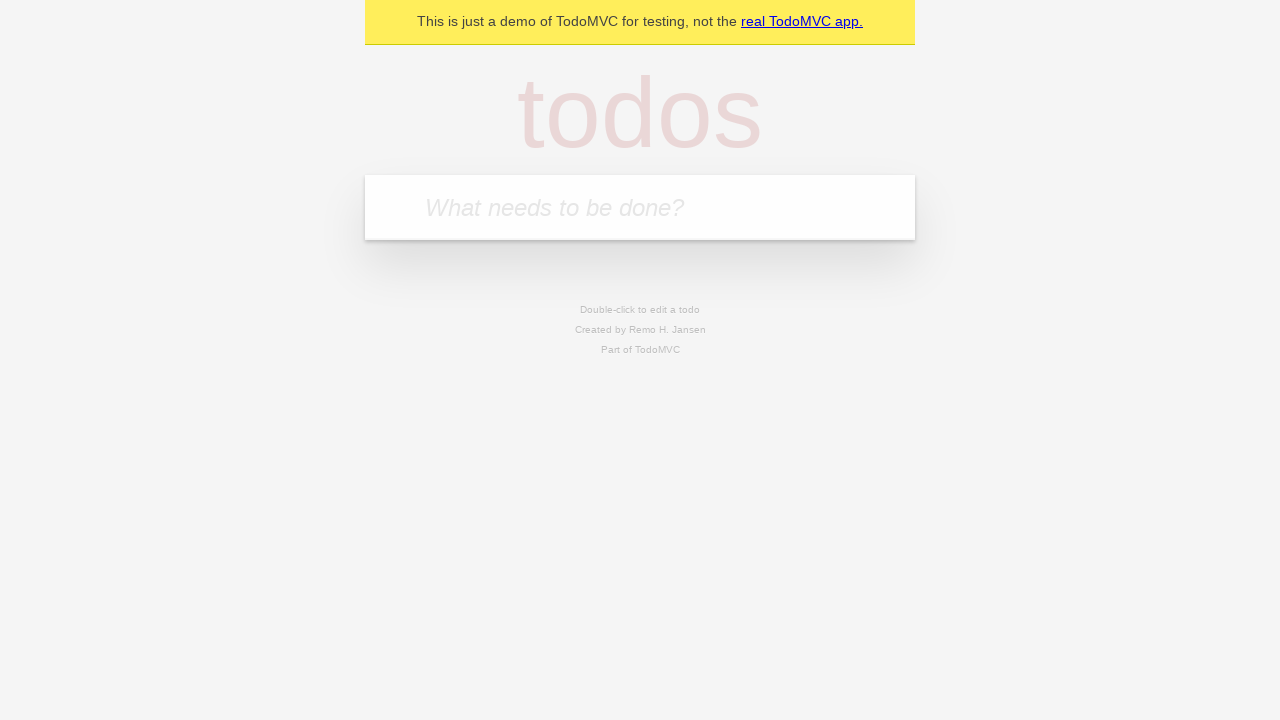

Located the 'What needs to be done?' input field
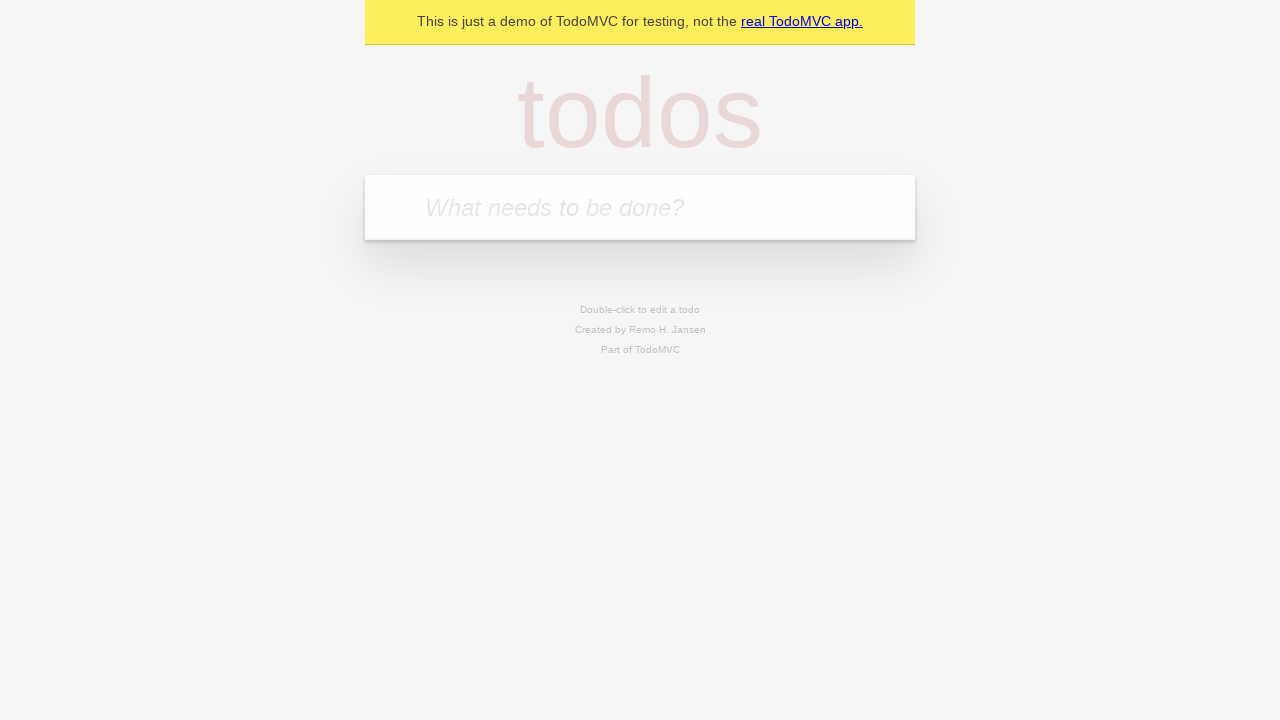

Filled input field with 'buy some cheese' on internal:attr=[placeholder="What needs to be done?"i]
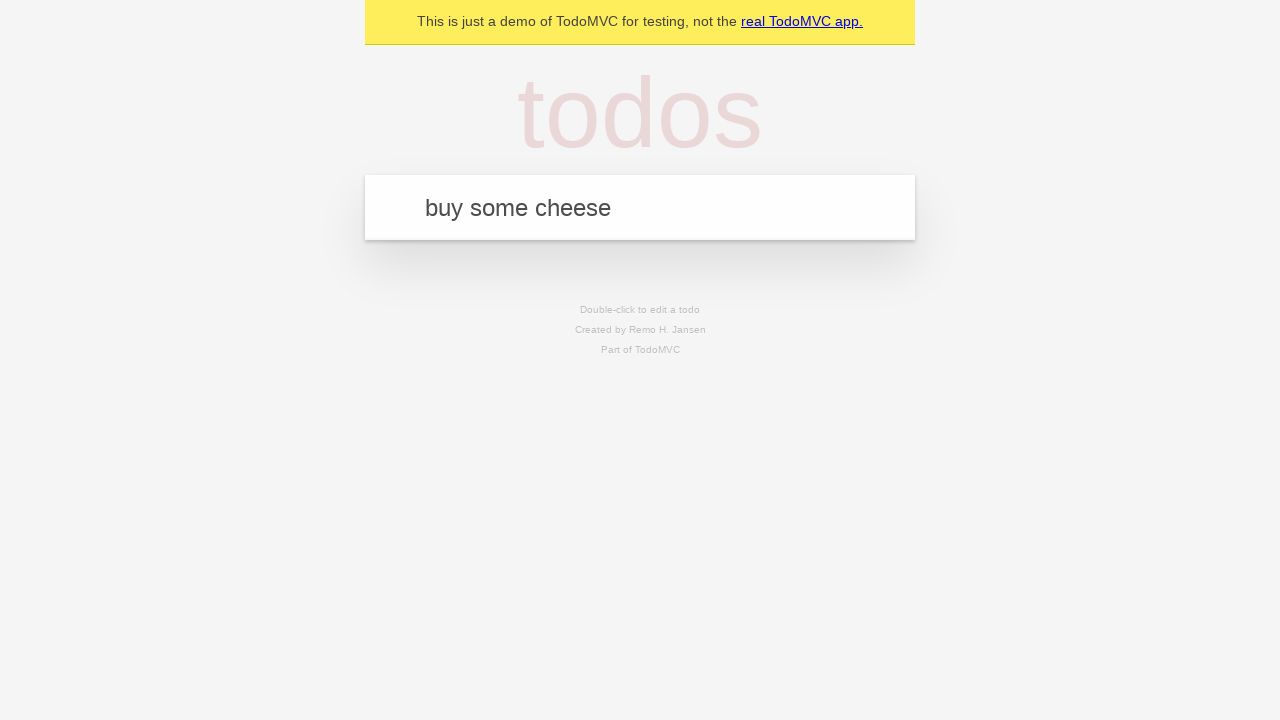

Pressed Enter to create first todo item on internal:attr=[placeholder="What needs to be done?"i]
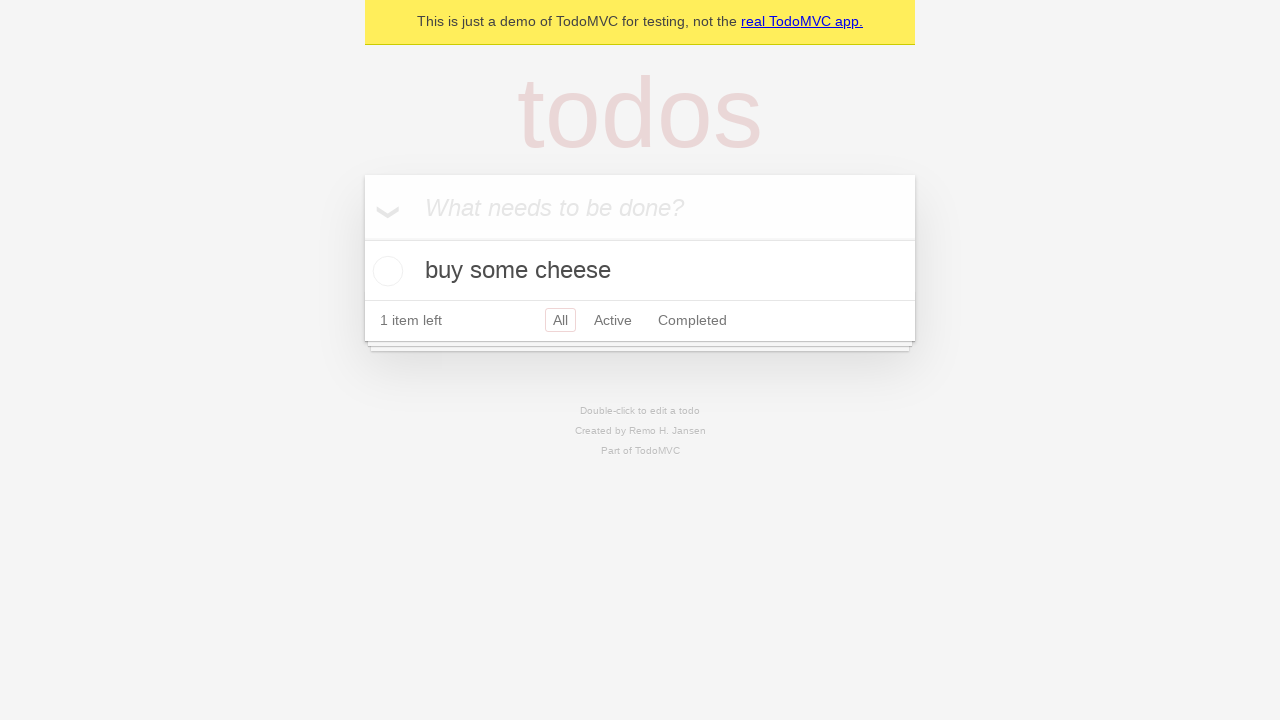

Todo counter element loaded after first item created
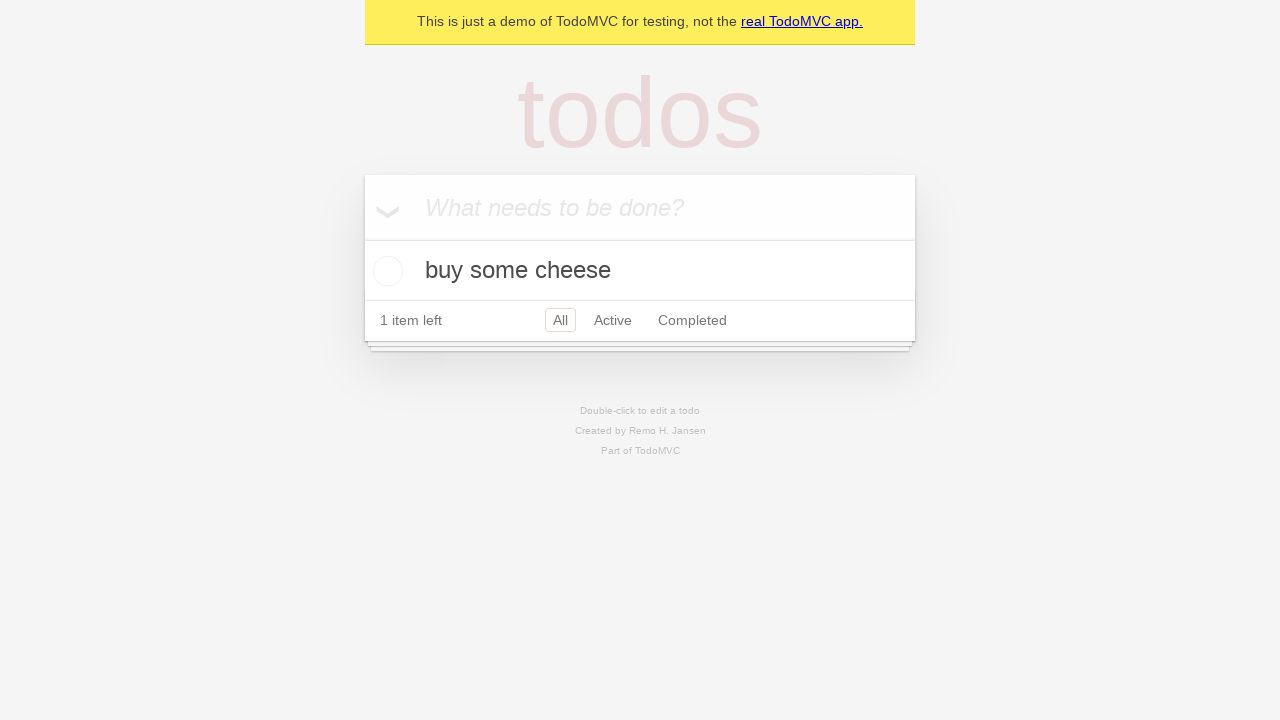

Filled input field with 'feed the cat' on internal:attr=[placeholder="What needs to be done?"i]
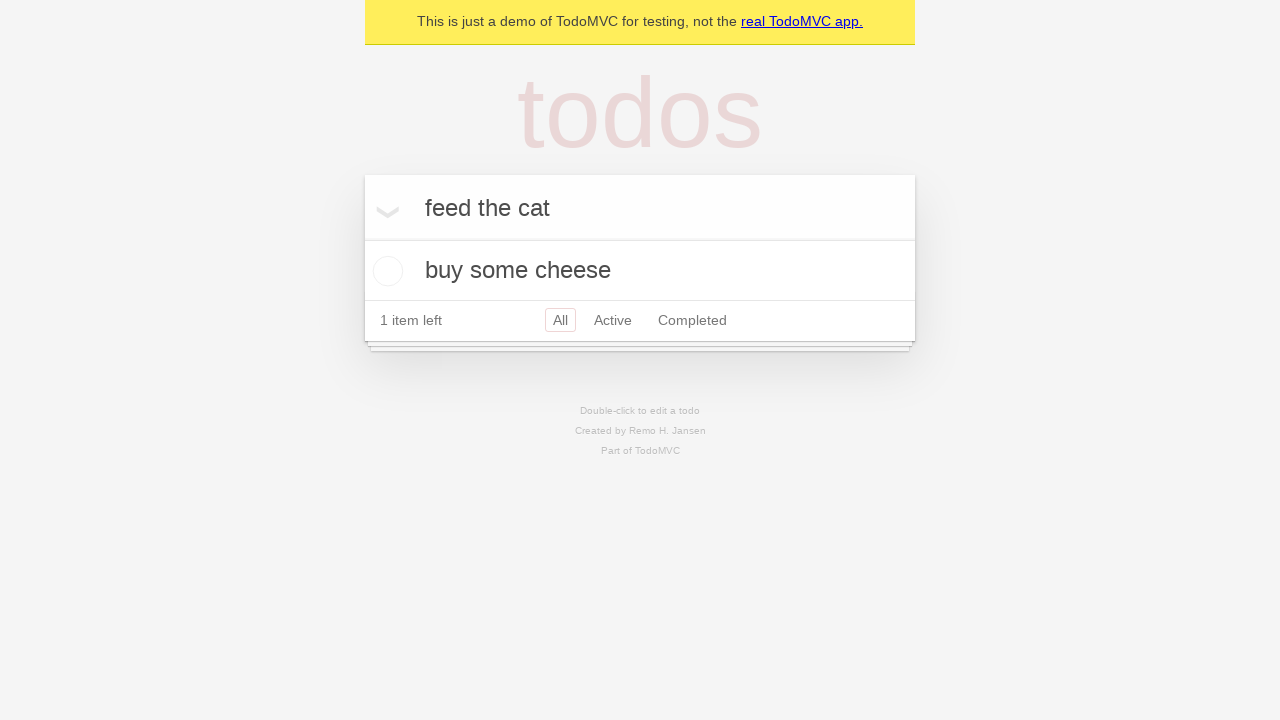

Pressed Enter to create second todo item on internal:attr=[placeholder="What needs to be done?"i]
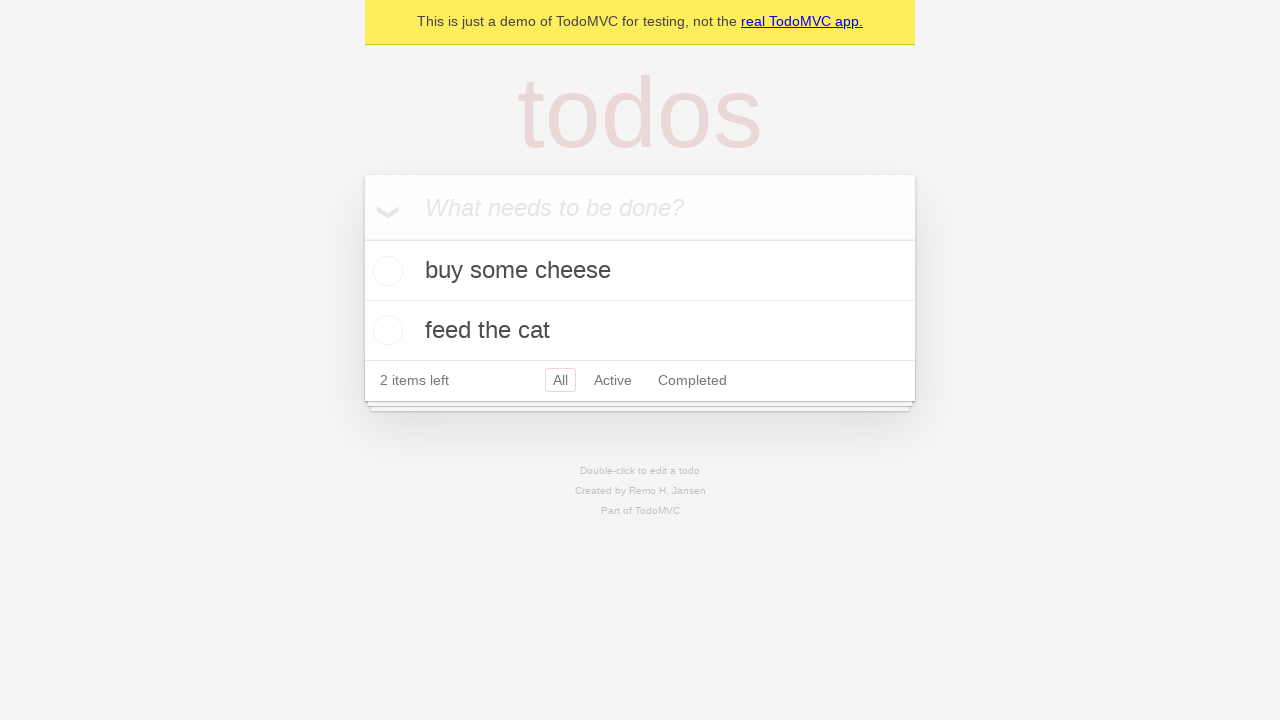

Counter updated to show '2 items left'
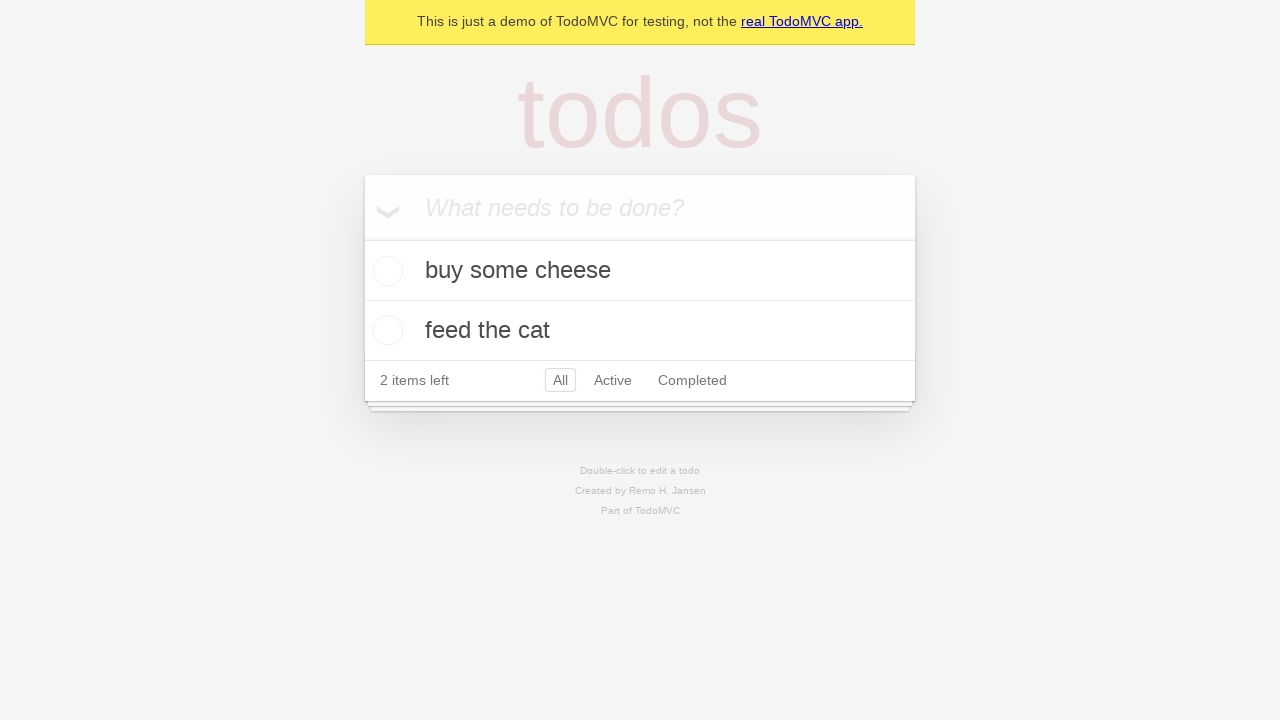

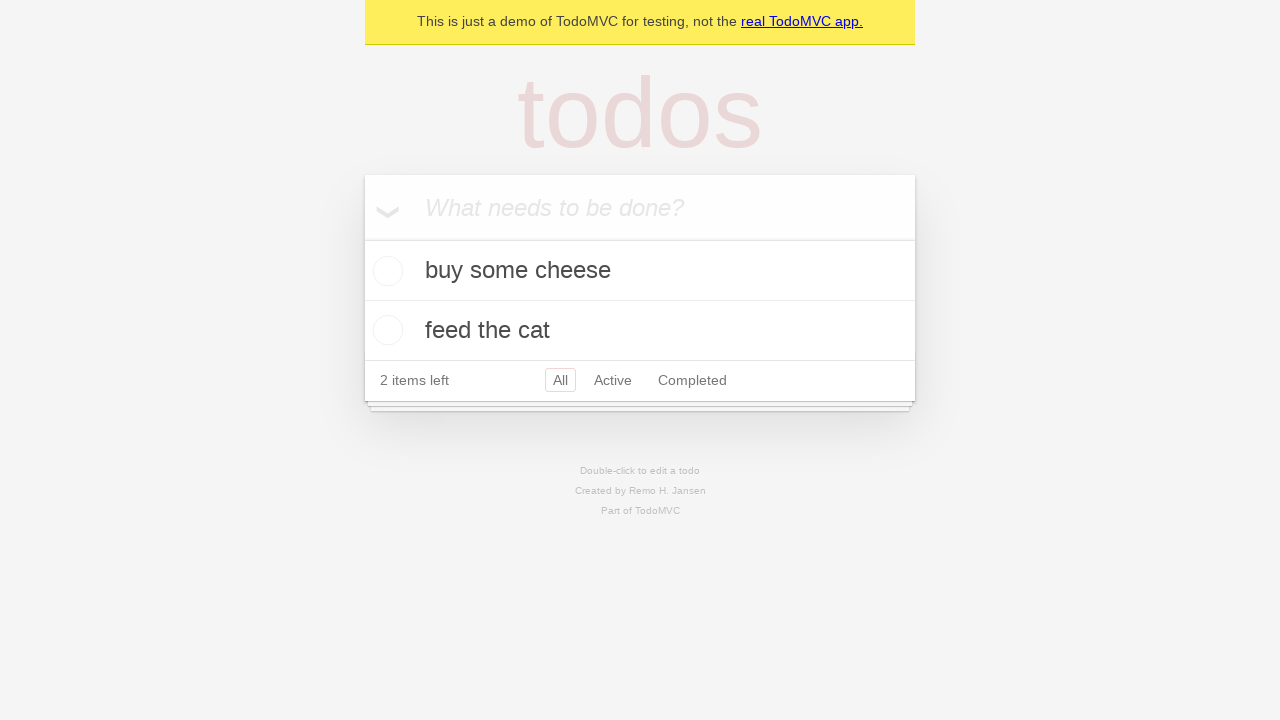